Tests dynamic controls by toggling a checkbox visibility and enabling/disabling an input field, verifying the UI updates accordingly

Starting URL: http://the-internet.herokuapp.com/dynamic_controls

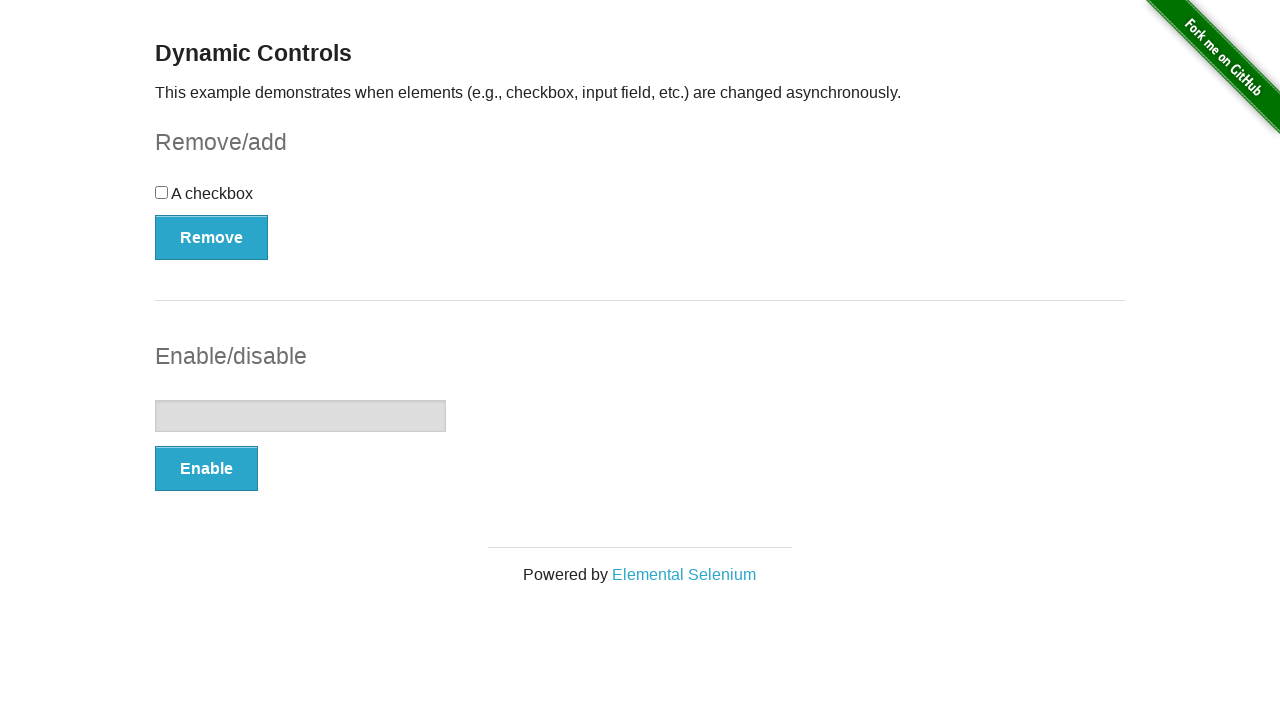

Waited for checkbox to exist
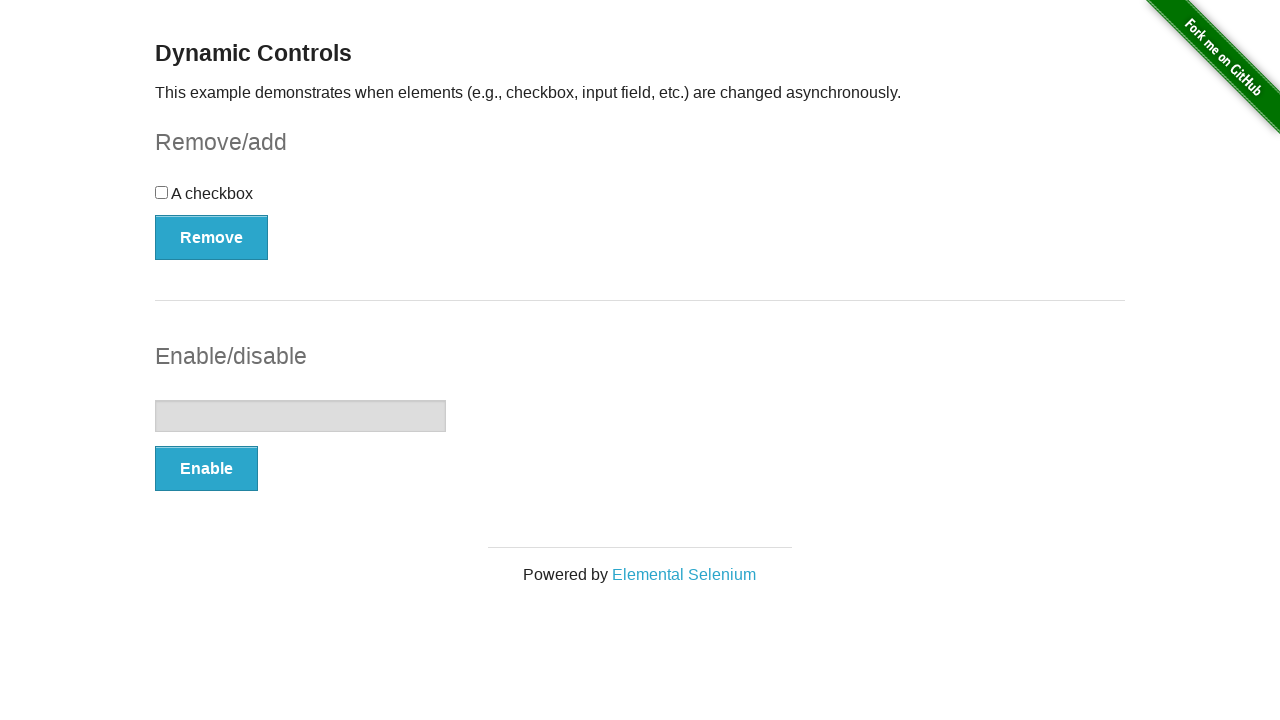

Clicked Remove button to toggle checkbox visibility at (212, 237) on button[onclick='swapCheckbox()']
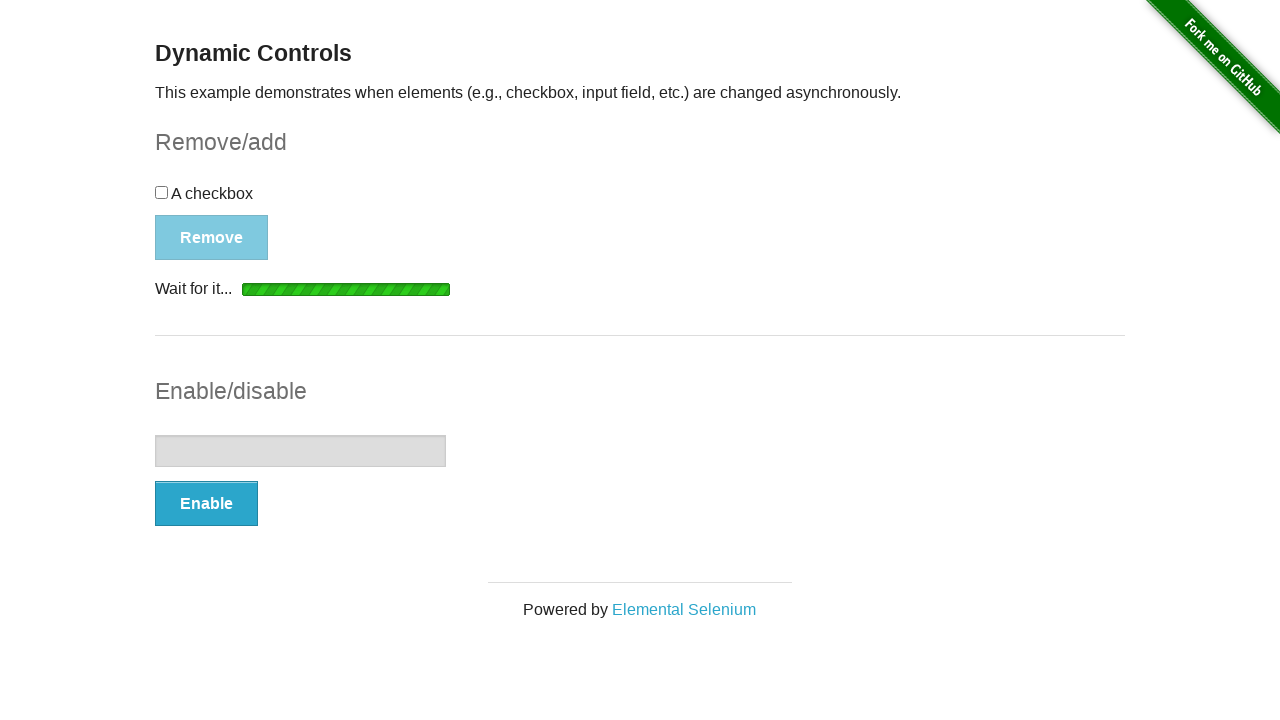

Verified 'It's gone!' message appeared after checkbox removal
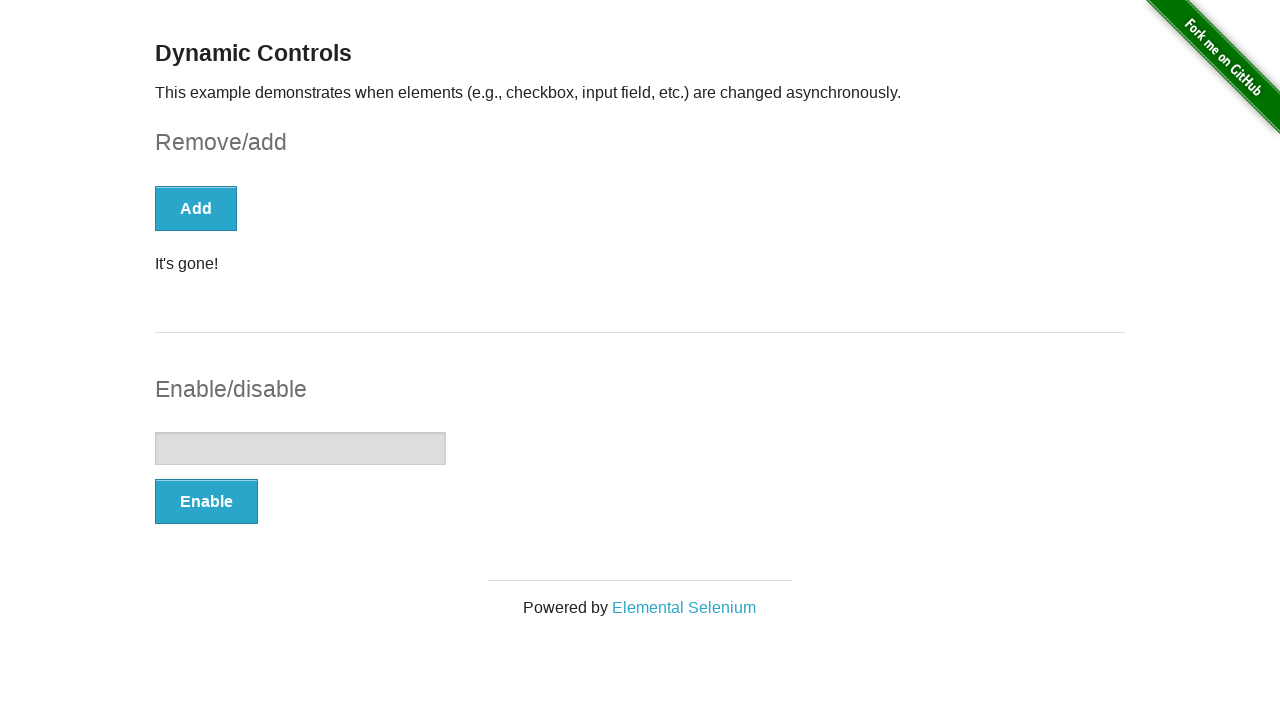

Verified checkbox is now hidden
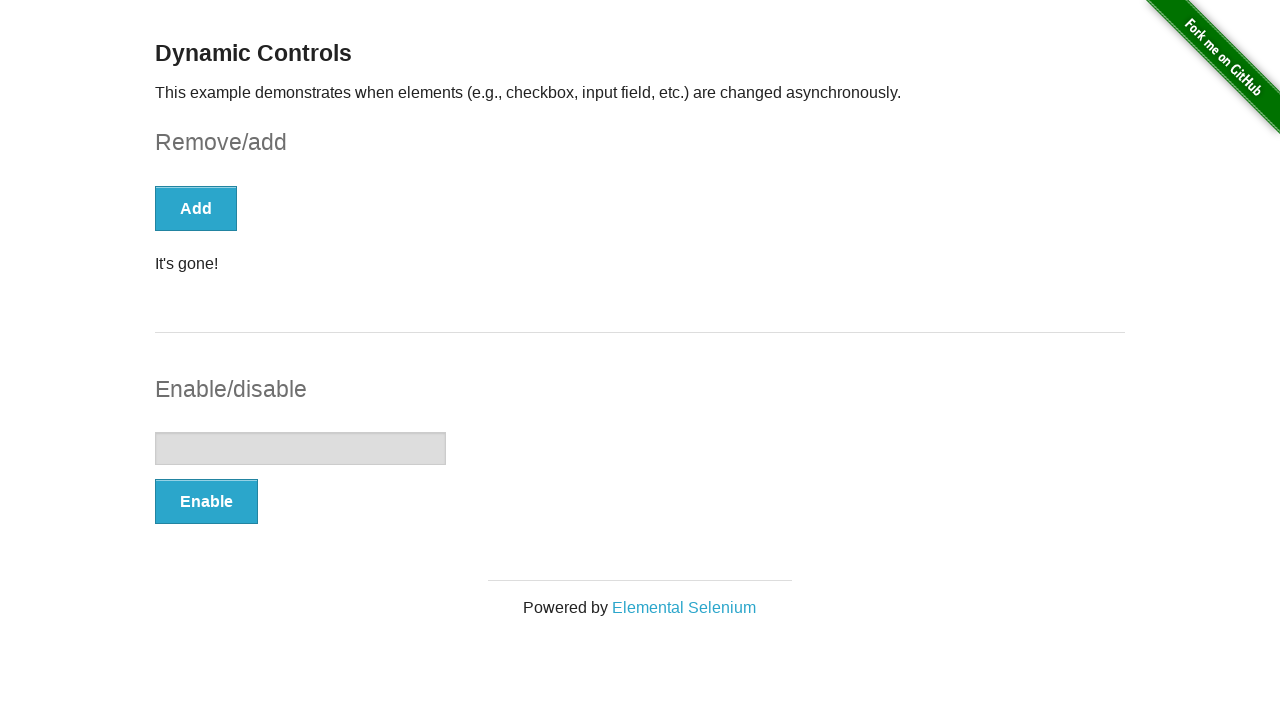

Clicked Enable button to enable the input field at (206, 501) on button[onclick='swapInput()']
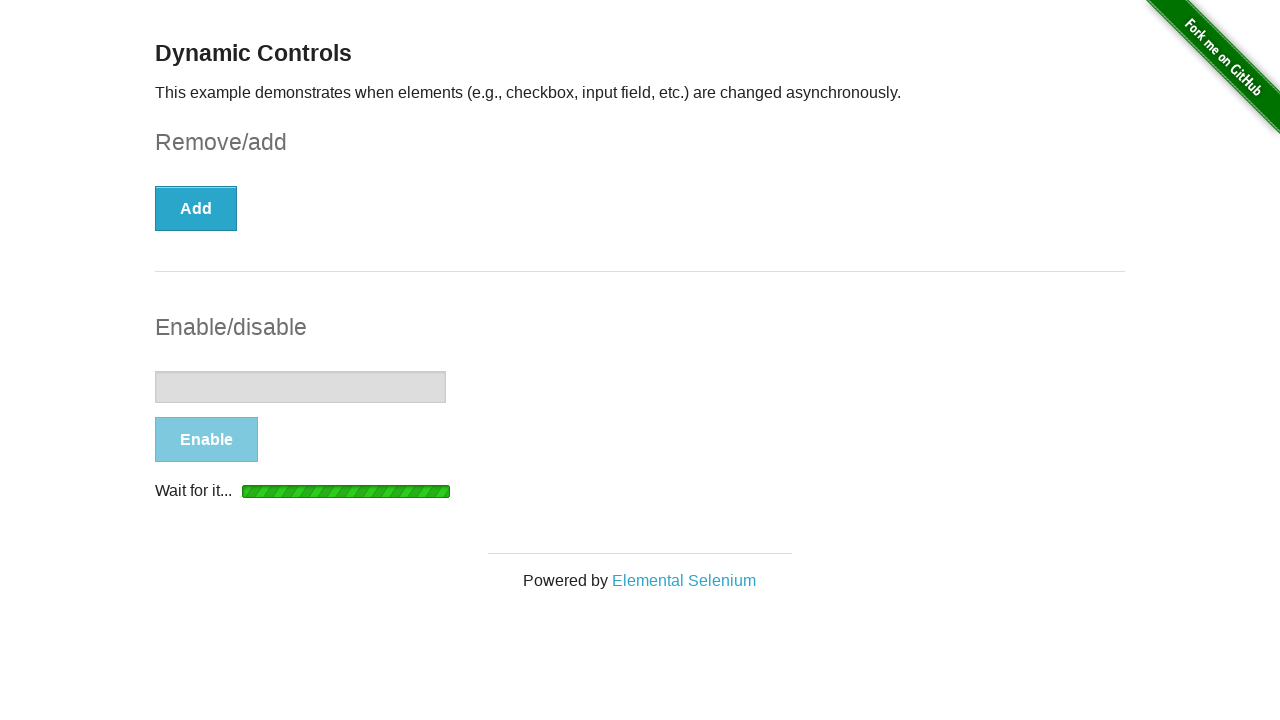

Verified 'It's enabled!' message appeared after input field enabled
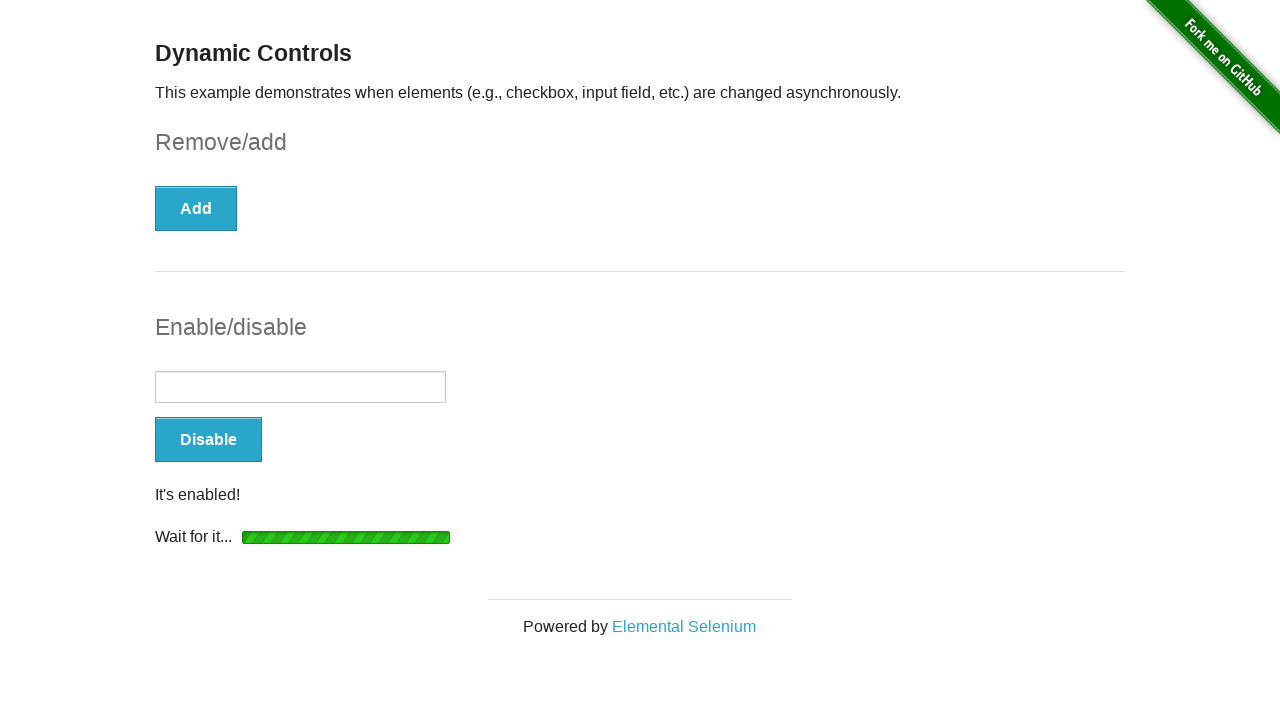

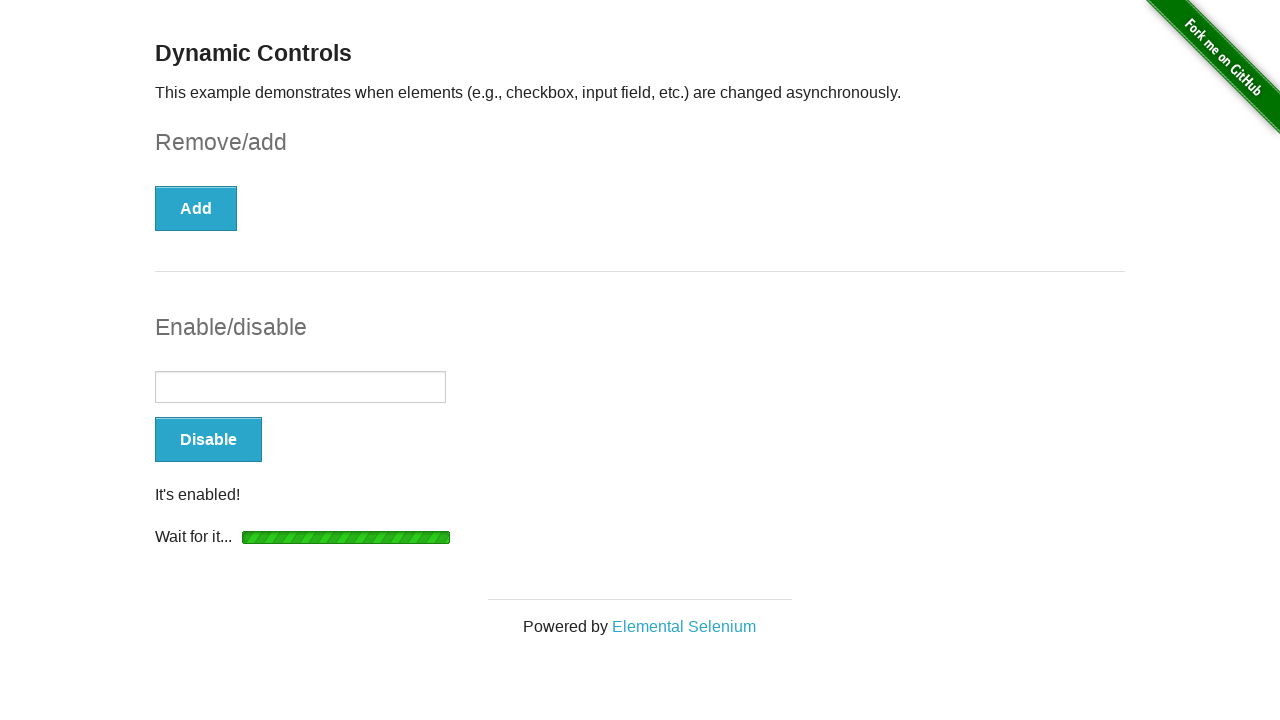